A simple environment check test that navigates to the Selenium HQ website and verifies the browser opens correctly.

Starting URL: http://www.seleniumhq.org/

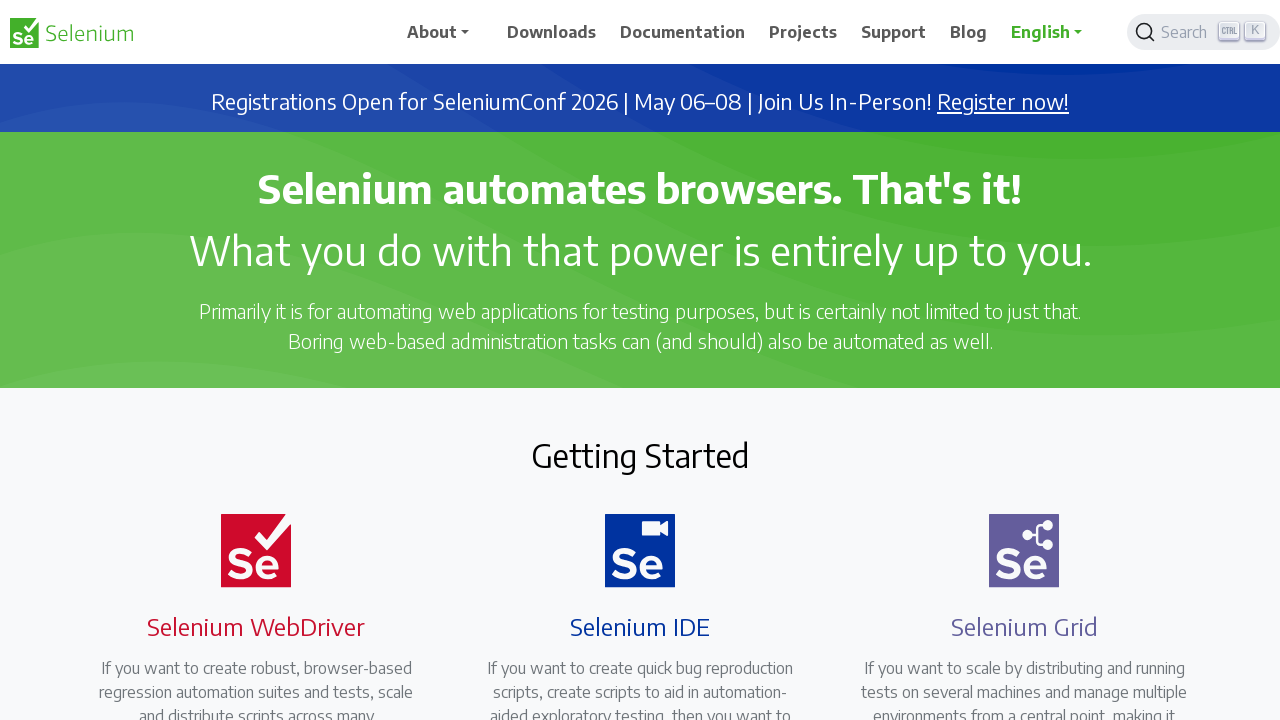

Navigated to Selenium HQ website
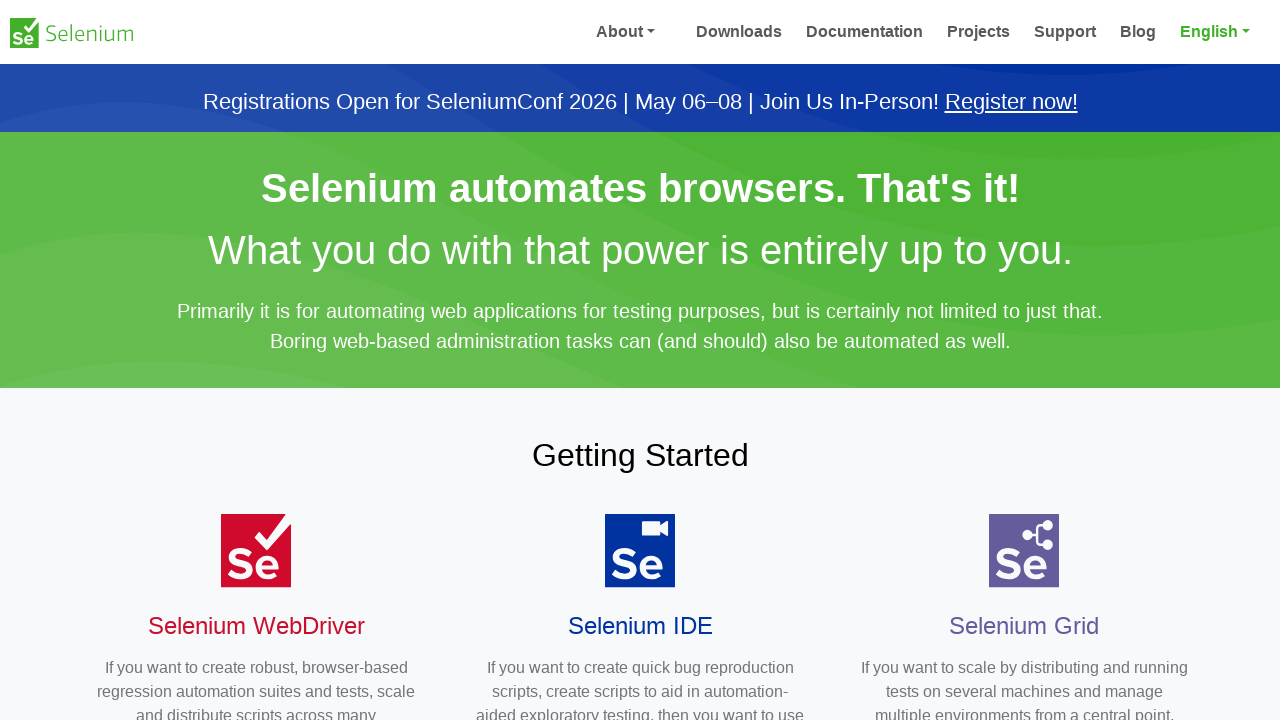

Page load state completed
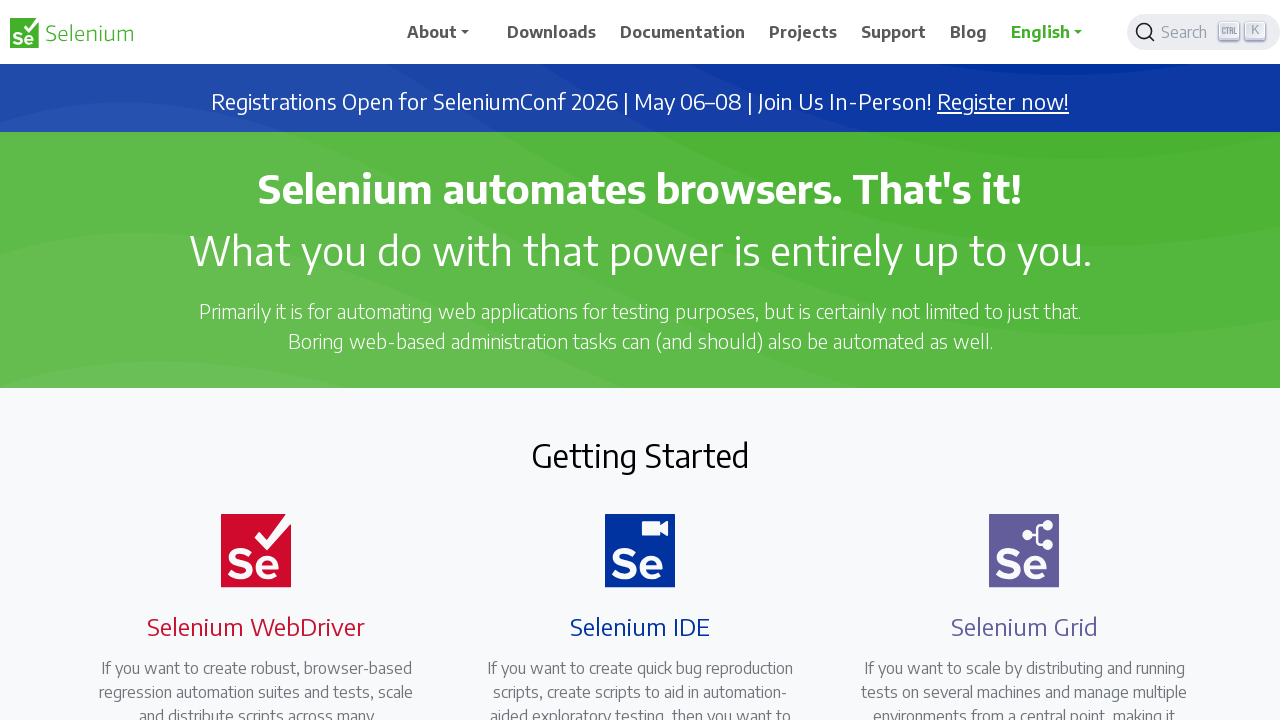

Body element is present and page content verified
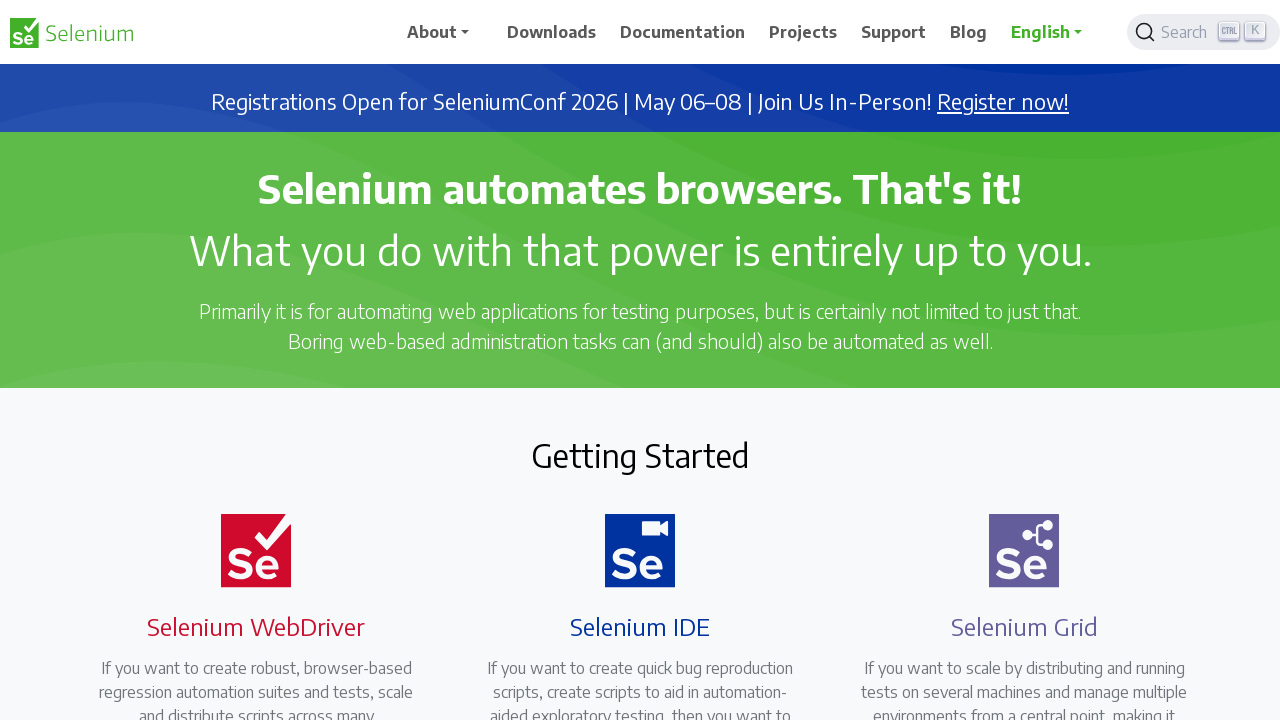

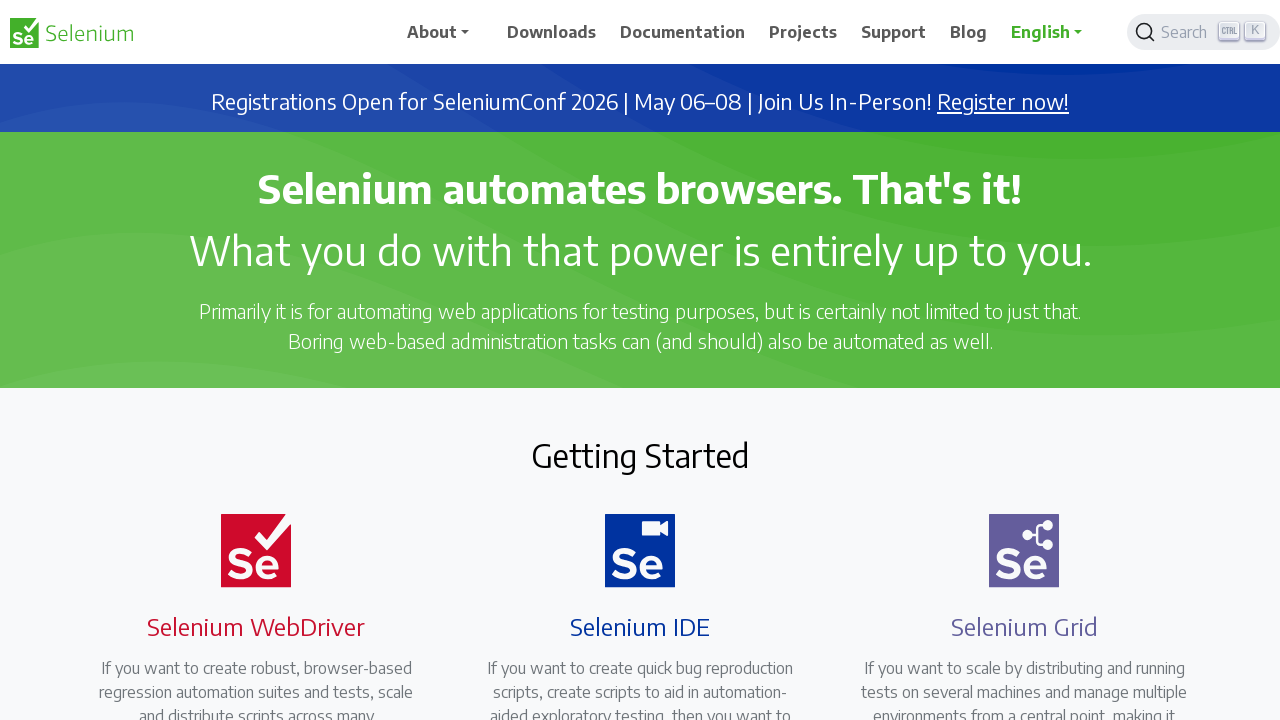